Tests right-click context menu functionality by navigating to the context menu page, performing a right-click action on a designated element, and accepting the resulting JavaScript alert.

Starting URL: https://the-internet.herokuapp.com/

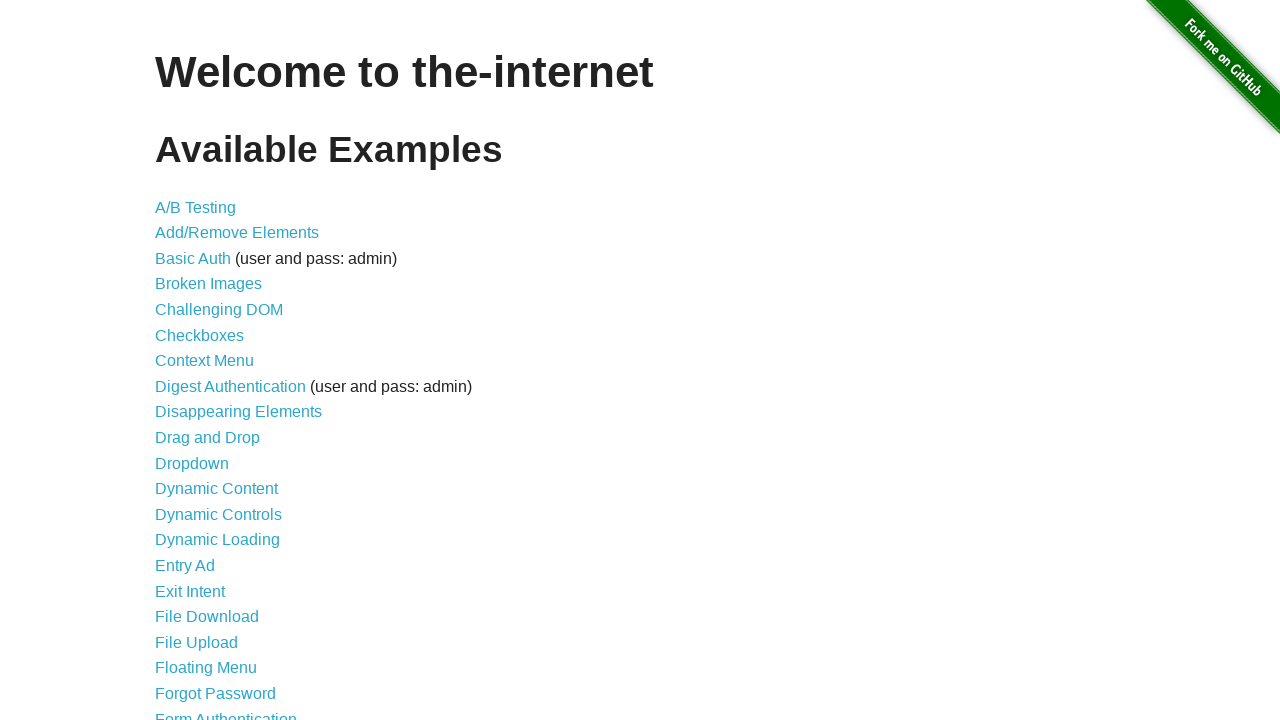

Clicked on Context Menu link to navigate to context menu page at (204, 361) on a[href^='/context']
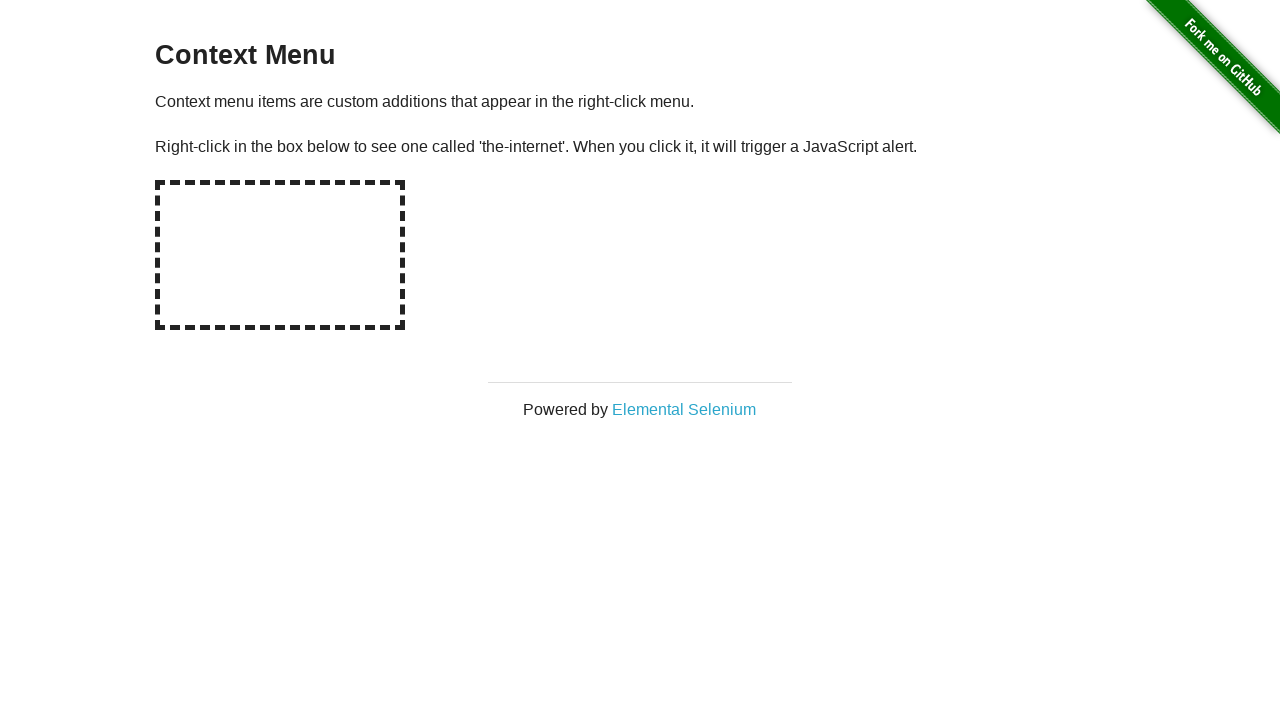

Hot-spot element is now visible
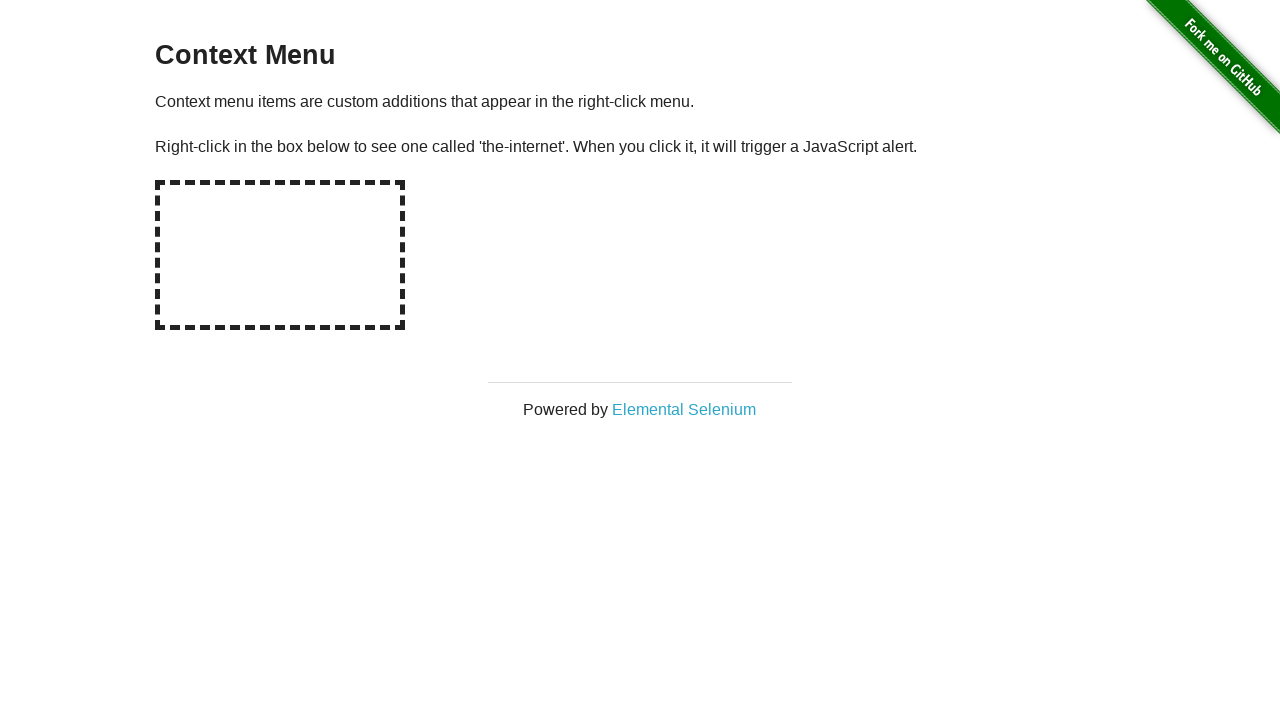

Right-clicked on hot-spot element to trigger context menu at (280, 255) on #hot-spot
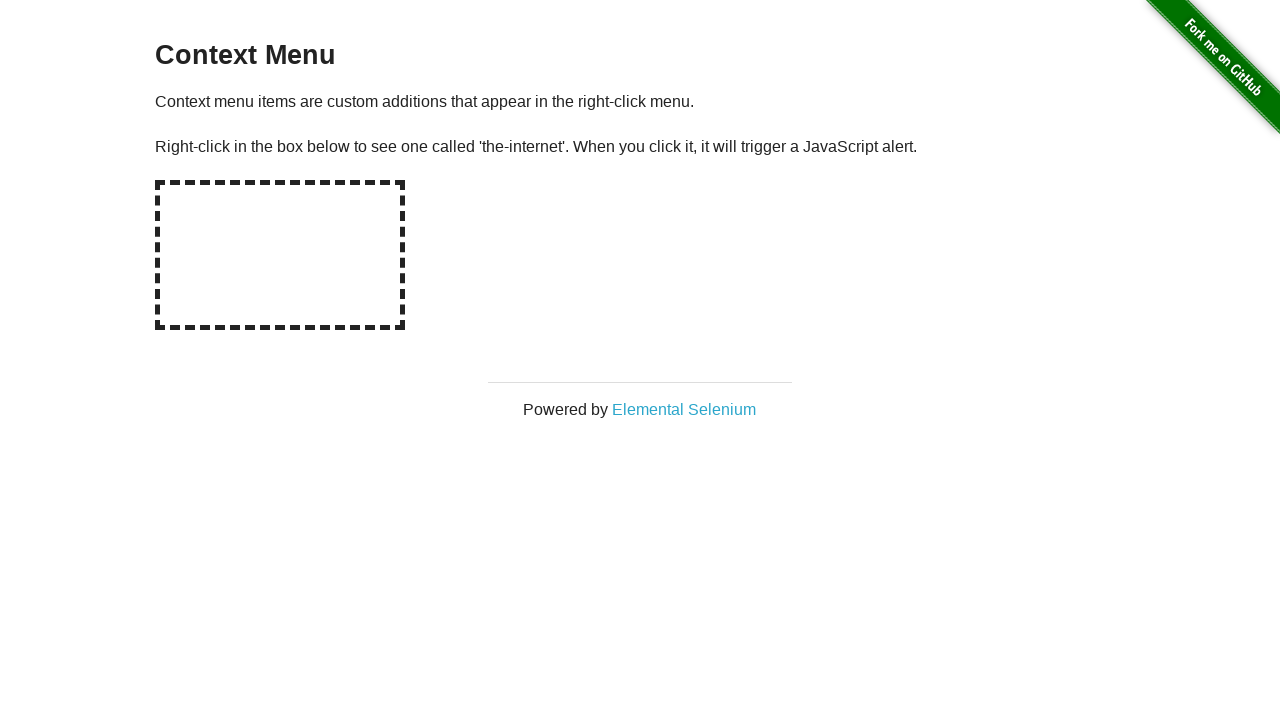

Set up dialog handler to accept JavaScript alerts
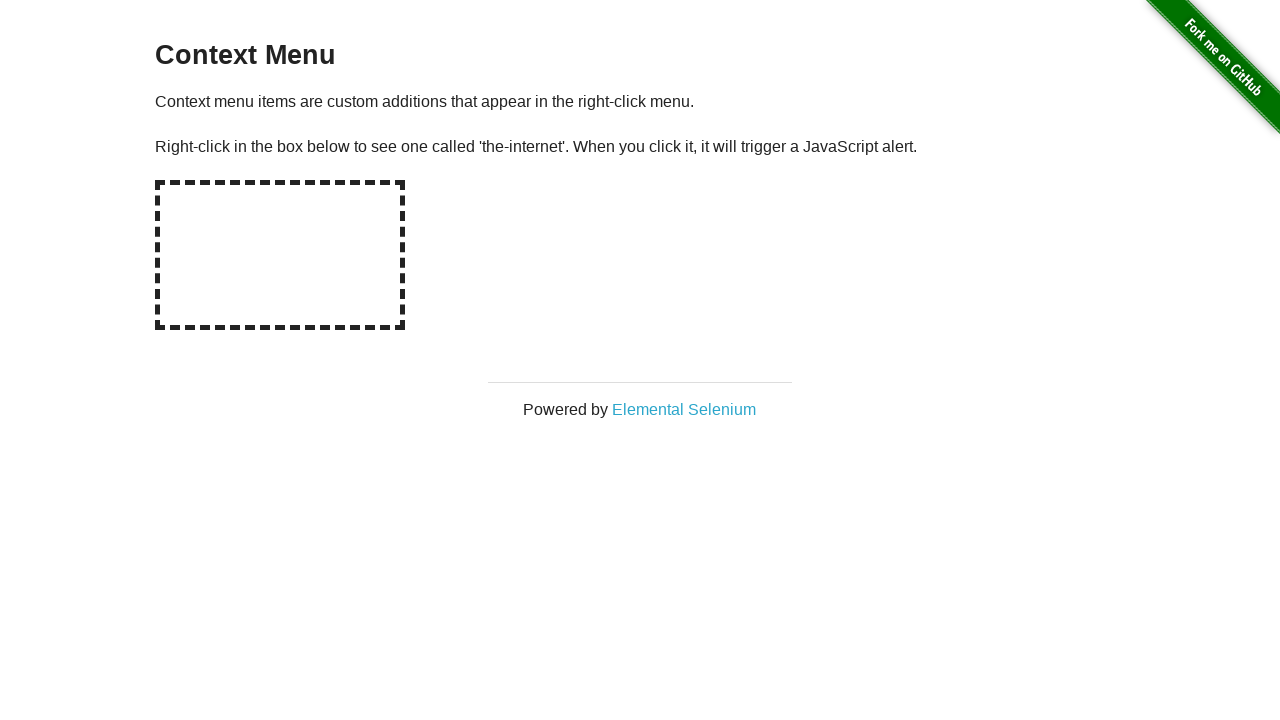

Waited 500ms for alert to appear and be processed
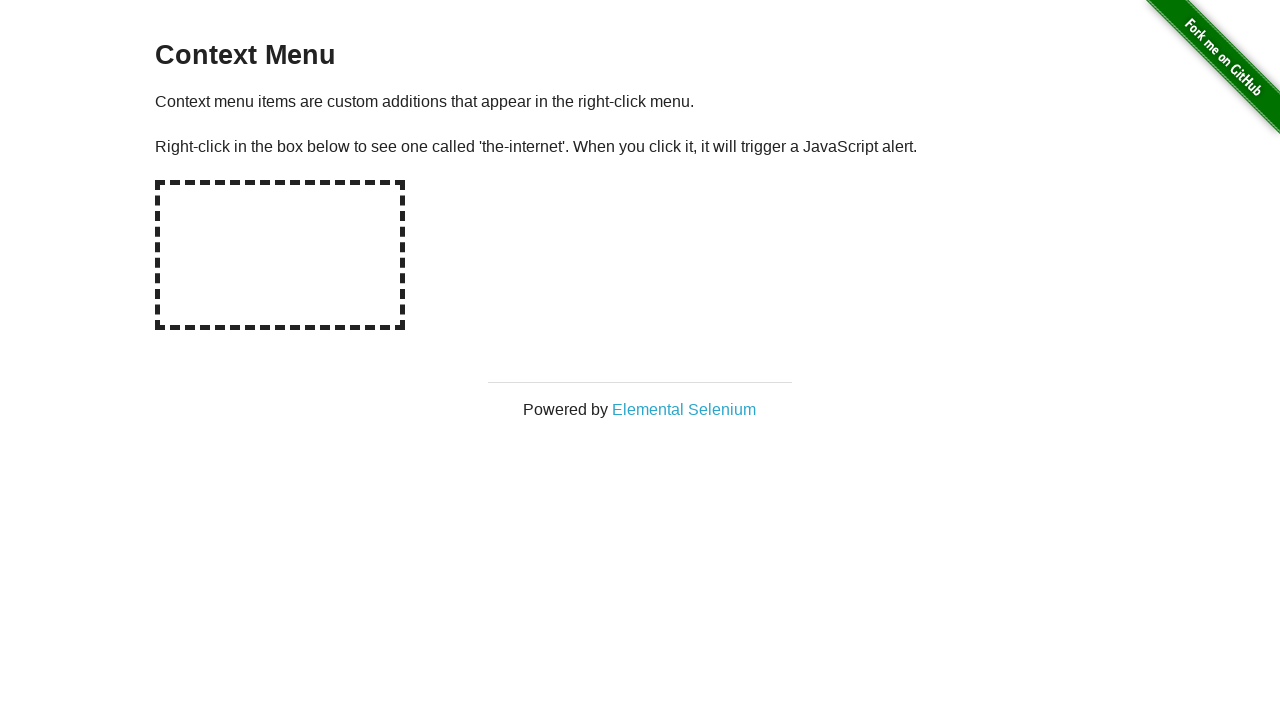

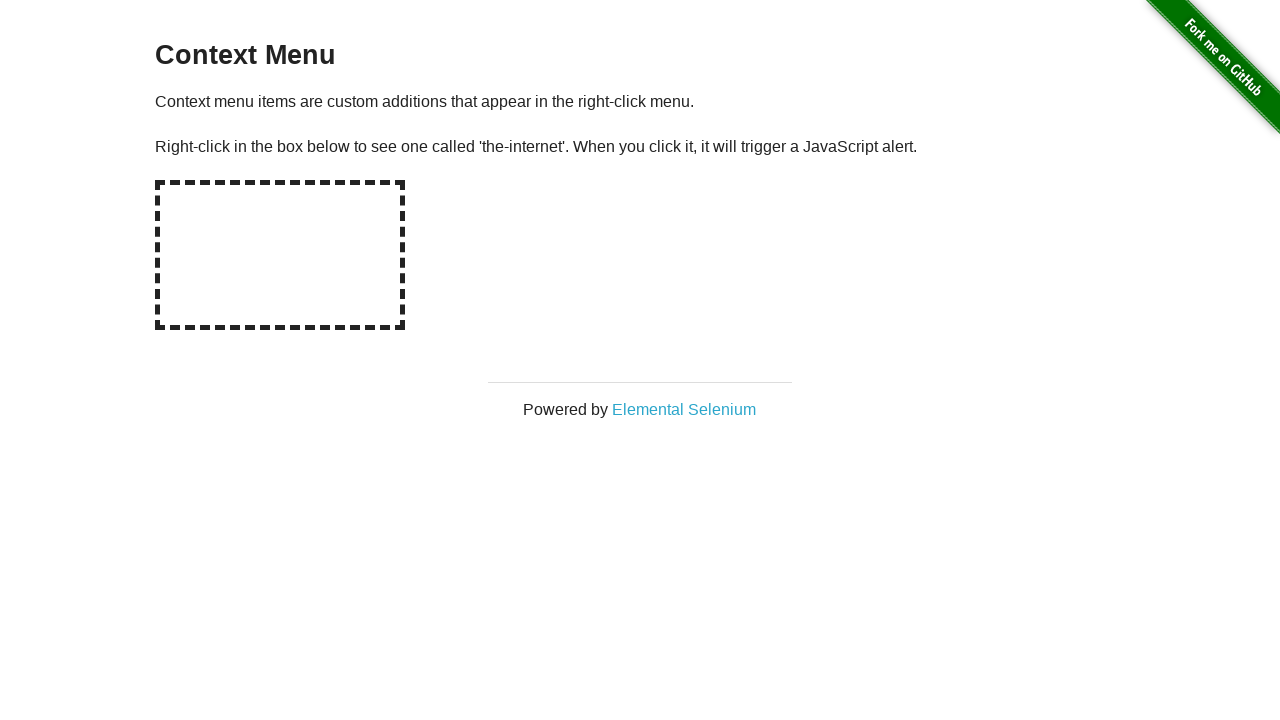